Tests iframe interaction on W3Schools by switching to the result iframe and clicking the "Try it" button to trigger a JavaScript confirm dialog

Starting URL: https://www.w3schools.com/js/tryit.asp?filename=tryjs_confirm

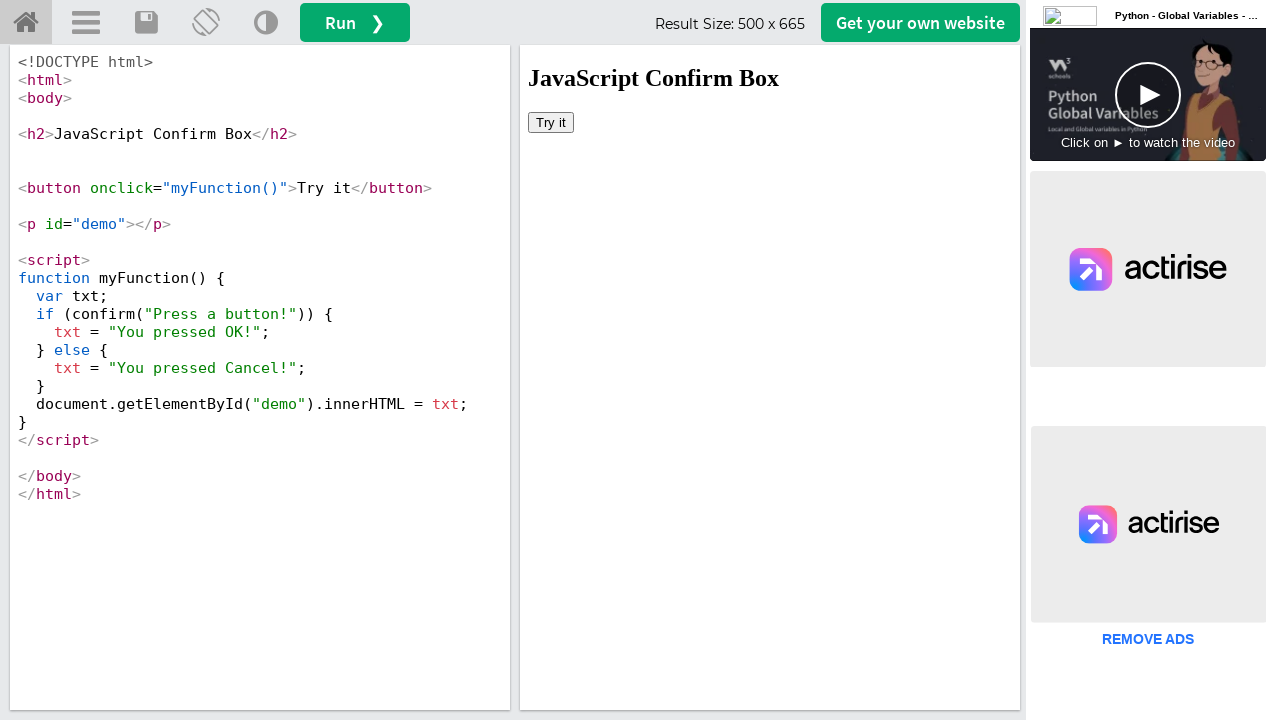

Located the result iframe (#iframeResult)
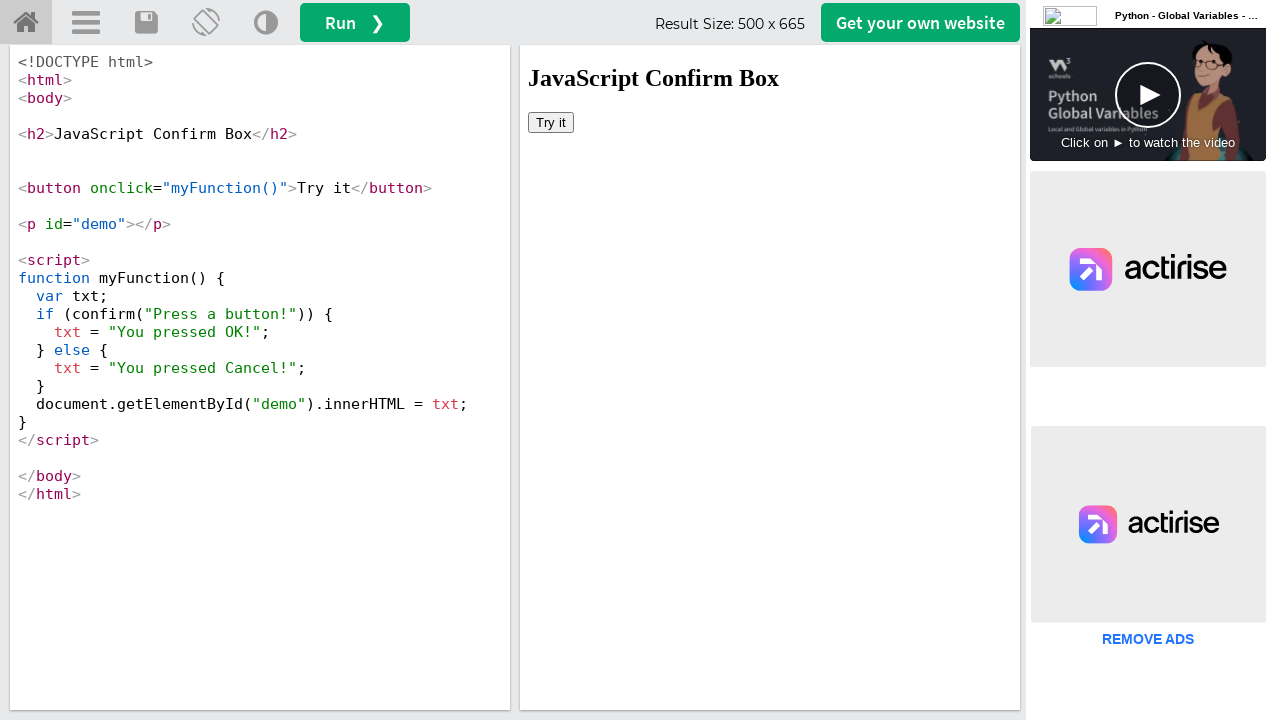

Clicked the 'Try it' button to trigger JavaScript confirm dialog at (551, 122) on #iframeResult >> internal:control=enter-frame >> xpath=//button[text()='Try it']
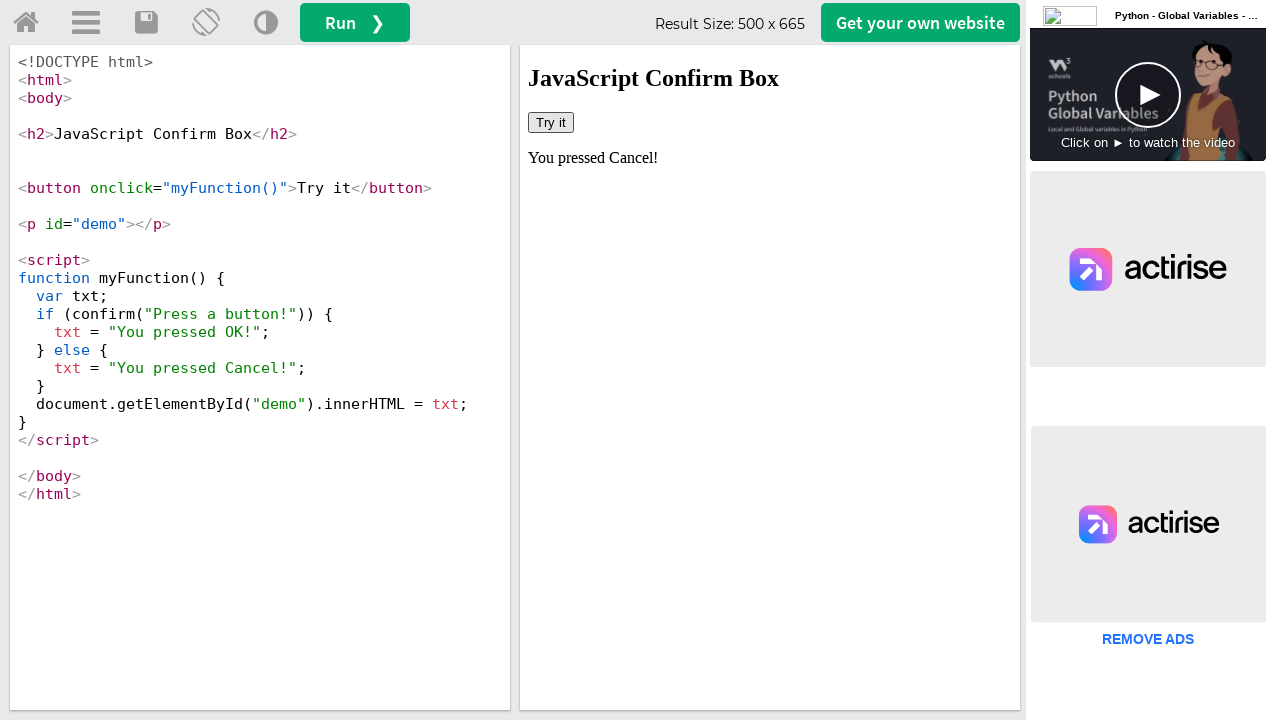

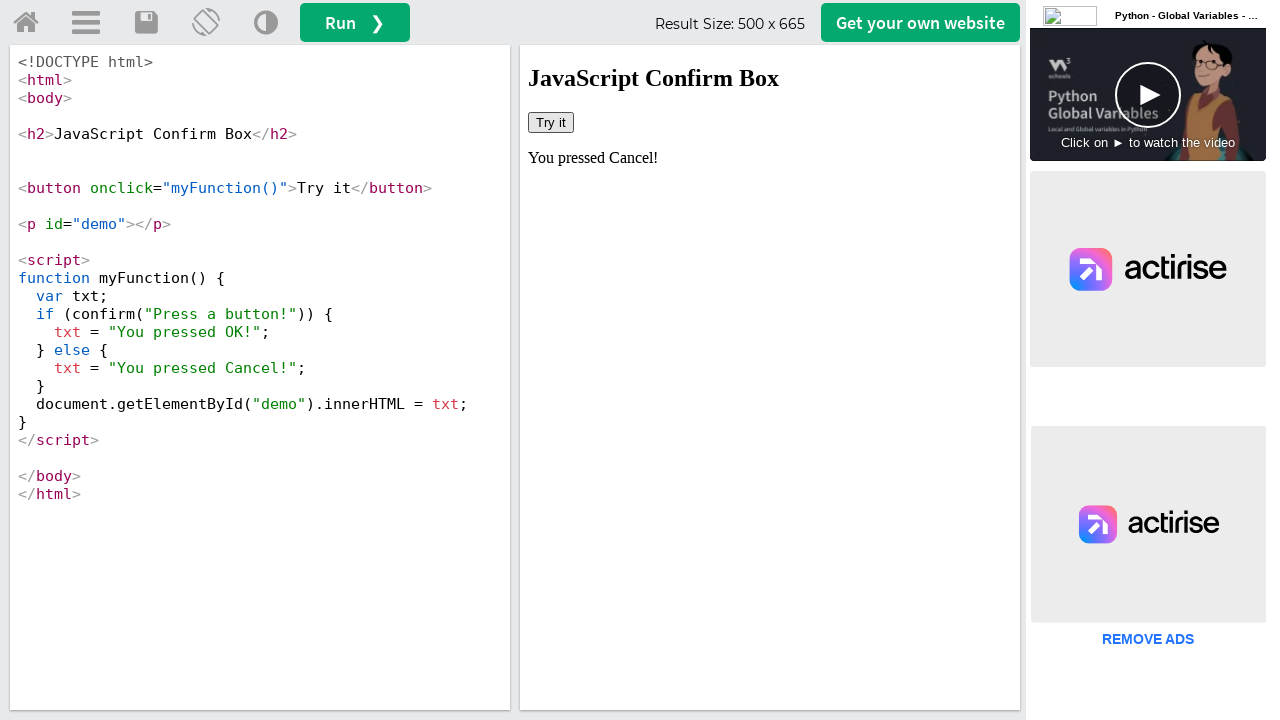